Tests scrolling to a button element and clicking it on a demo page that demonstrates JavaScript execution in Selenium

Starting URL: https://SunInJuly.github.io/execute_script.html

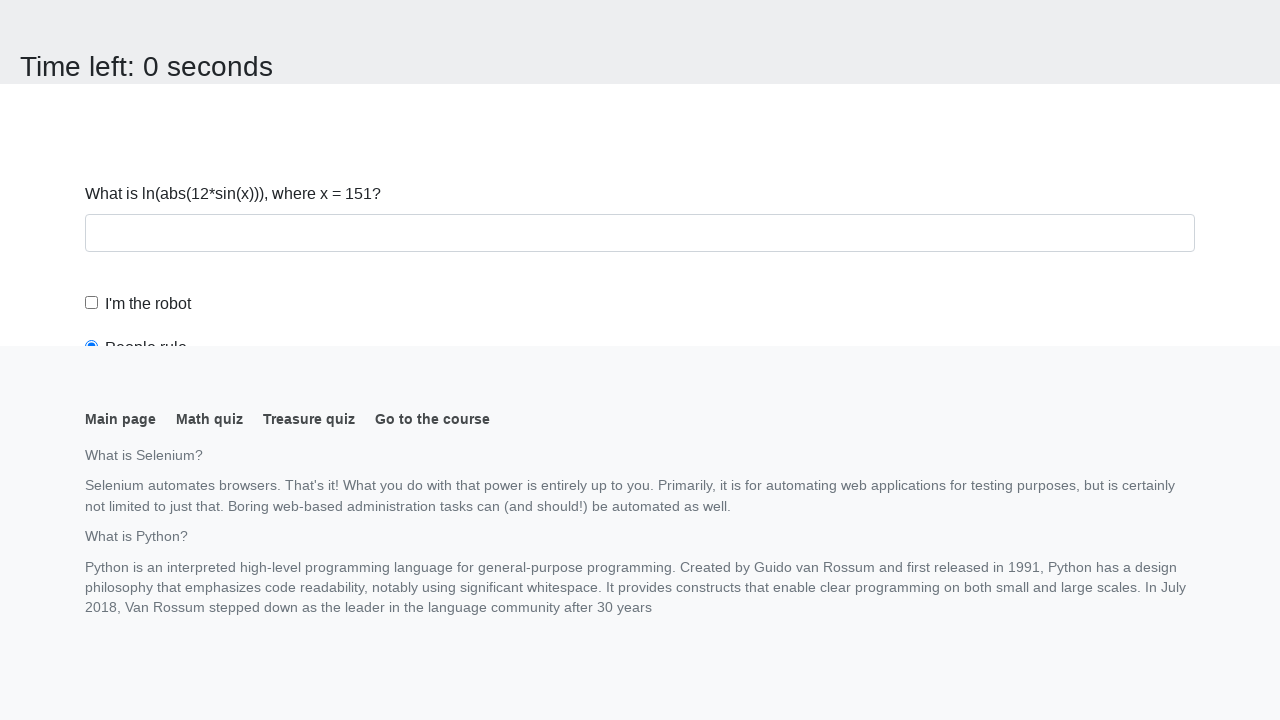

Navigated to execute_script demo page
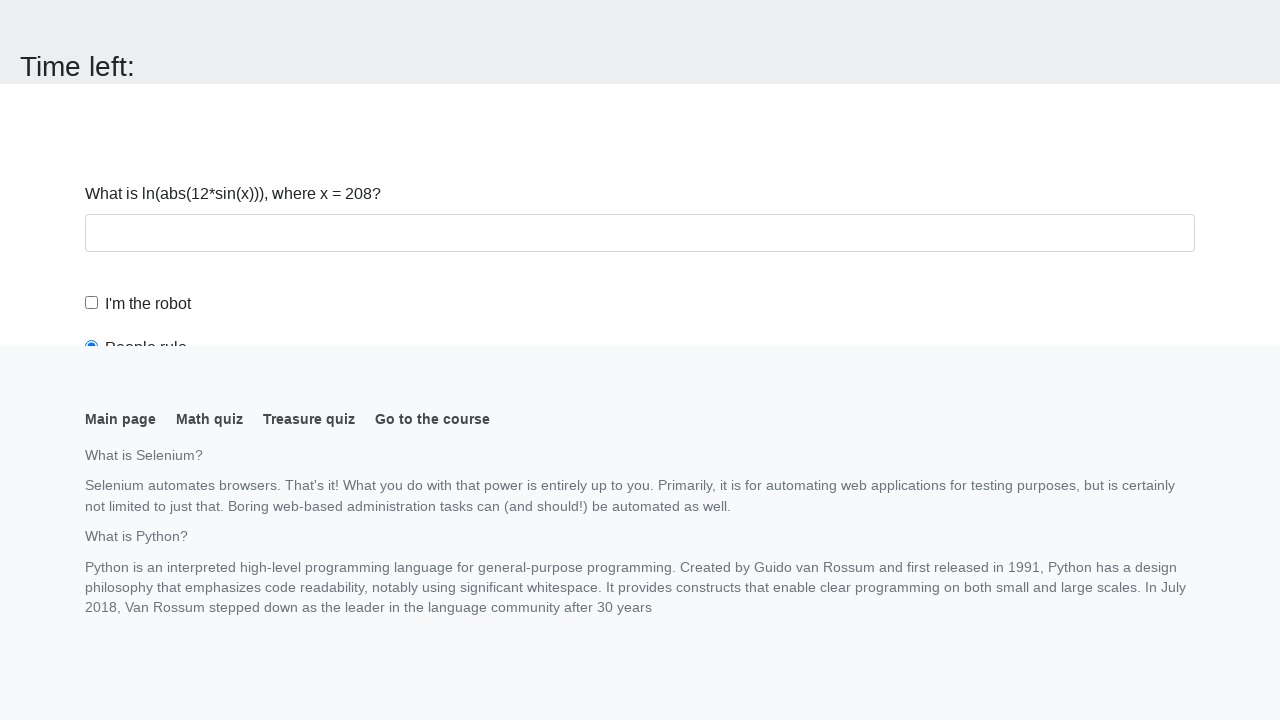

Located button element
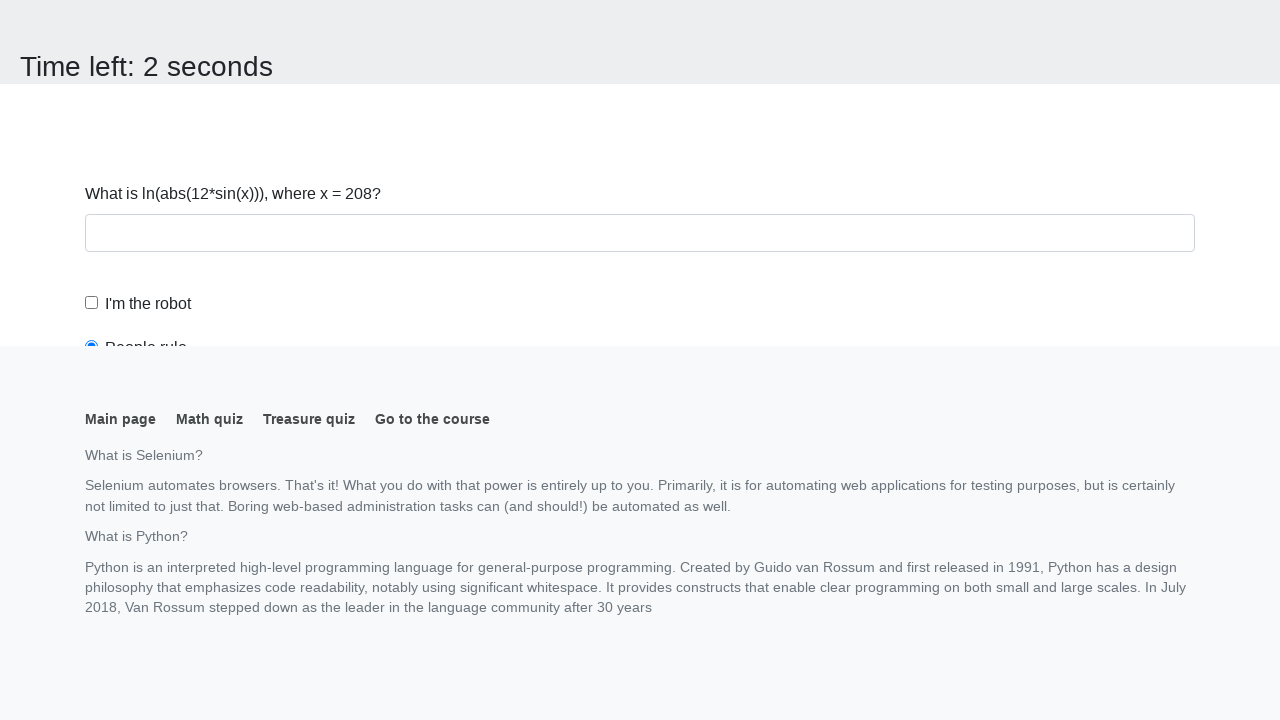

Scrolled button into view
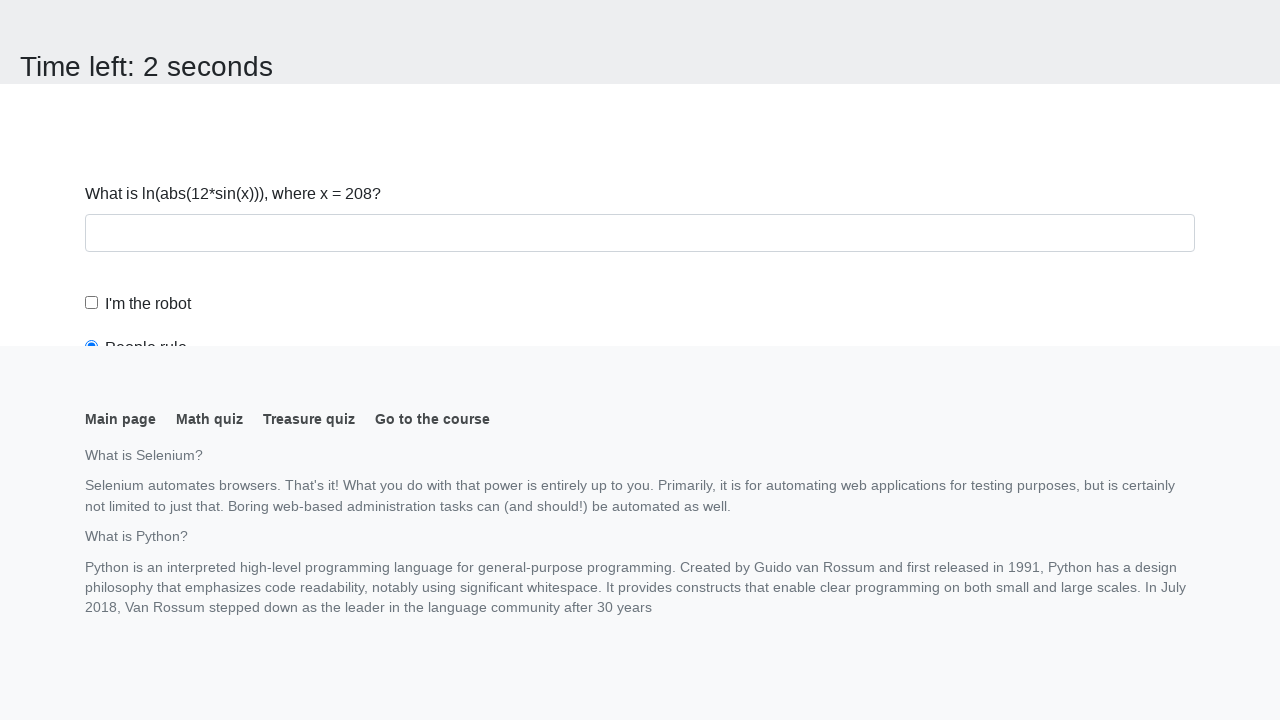

Clicked the button element at (123, 20) on button
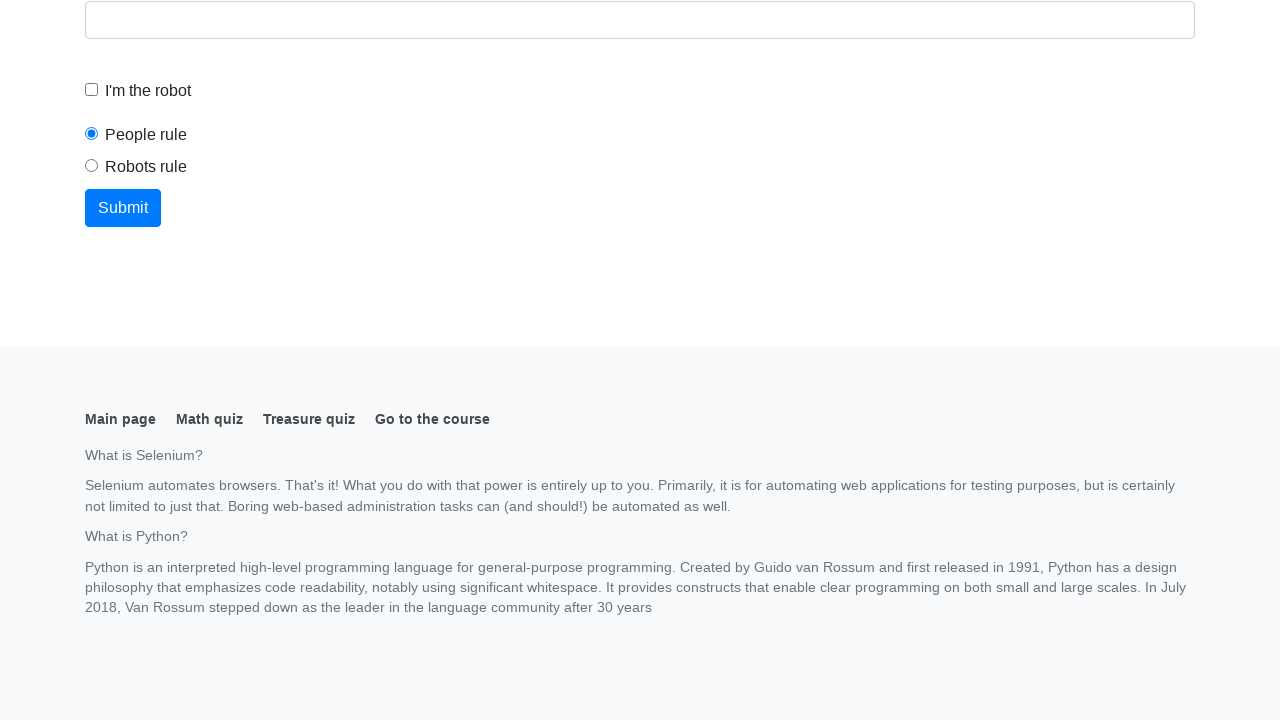

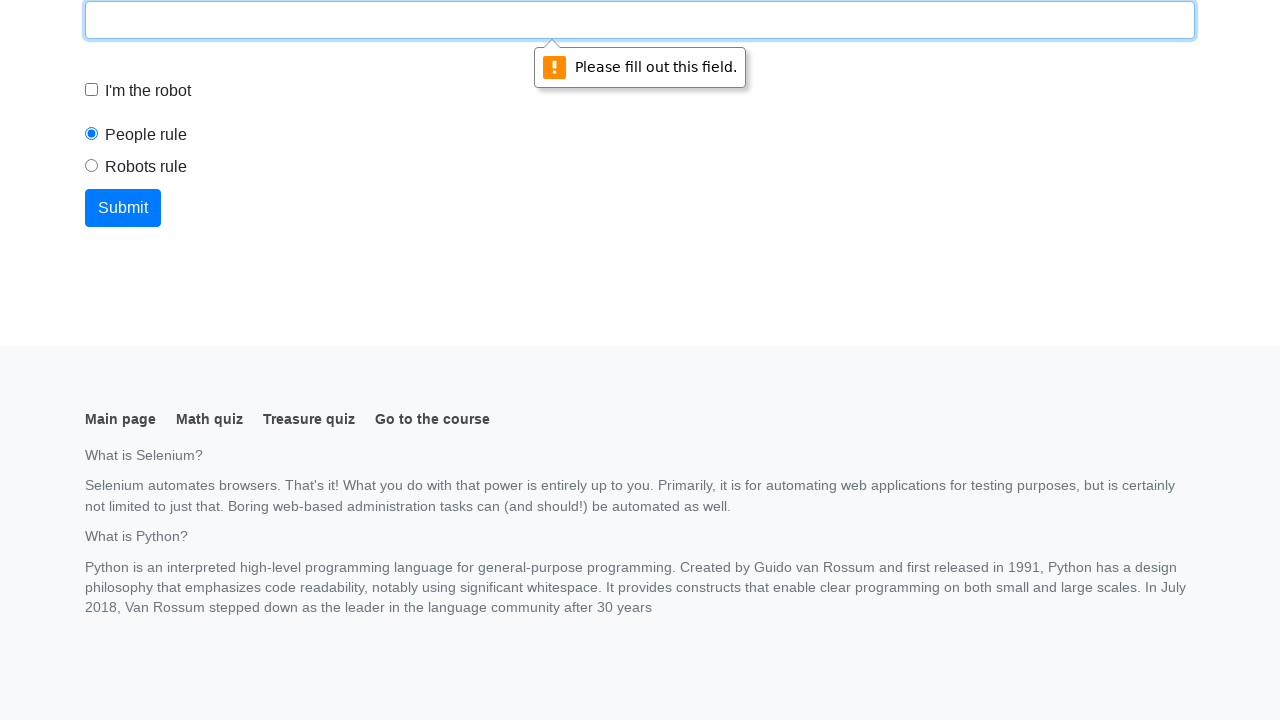